Tests drag and drop functionality on the DemoQA droppable page by clicking the revertable tab and dragging a non-revertable element to a drop zone

Starting URL: https://demoqa.com/droppable

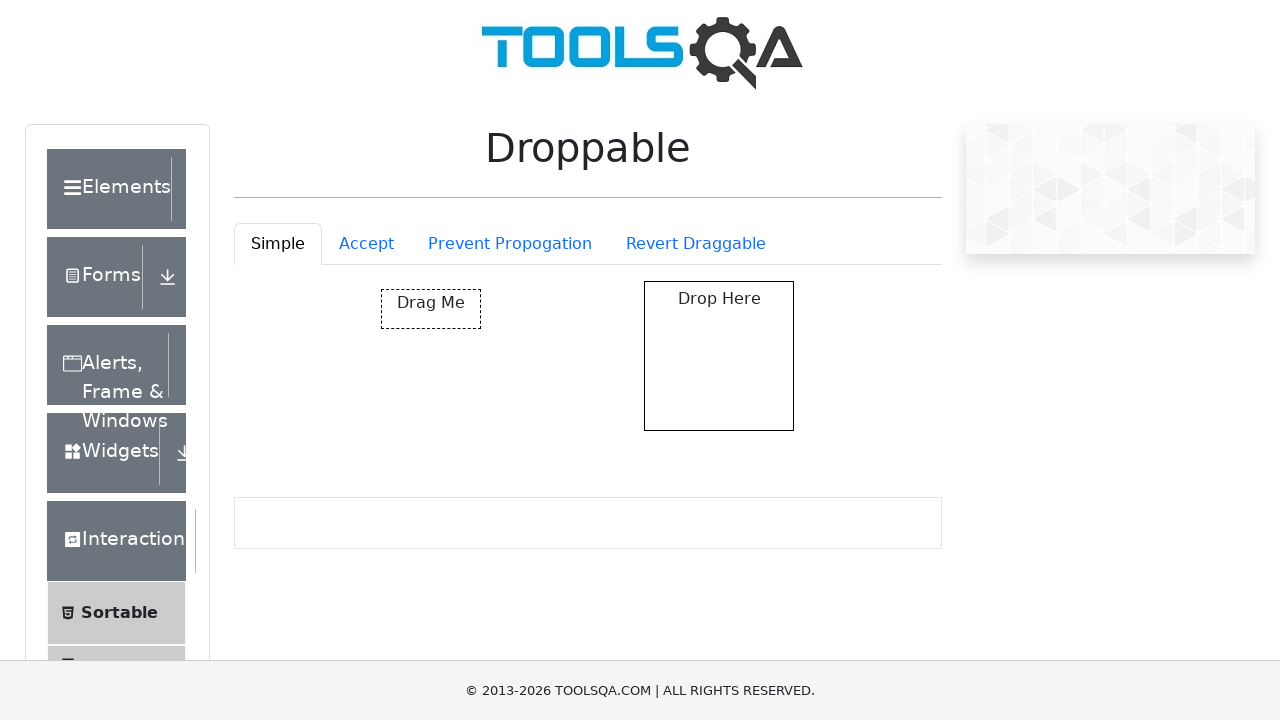

Scrolled down 200px to view droppable elements
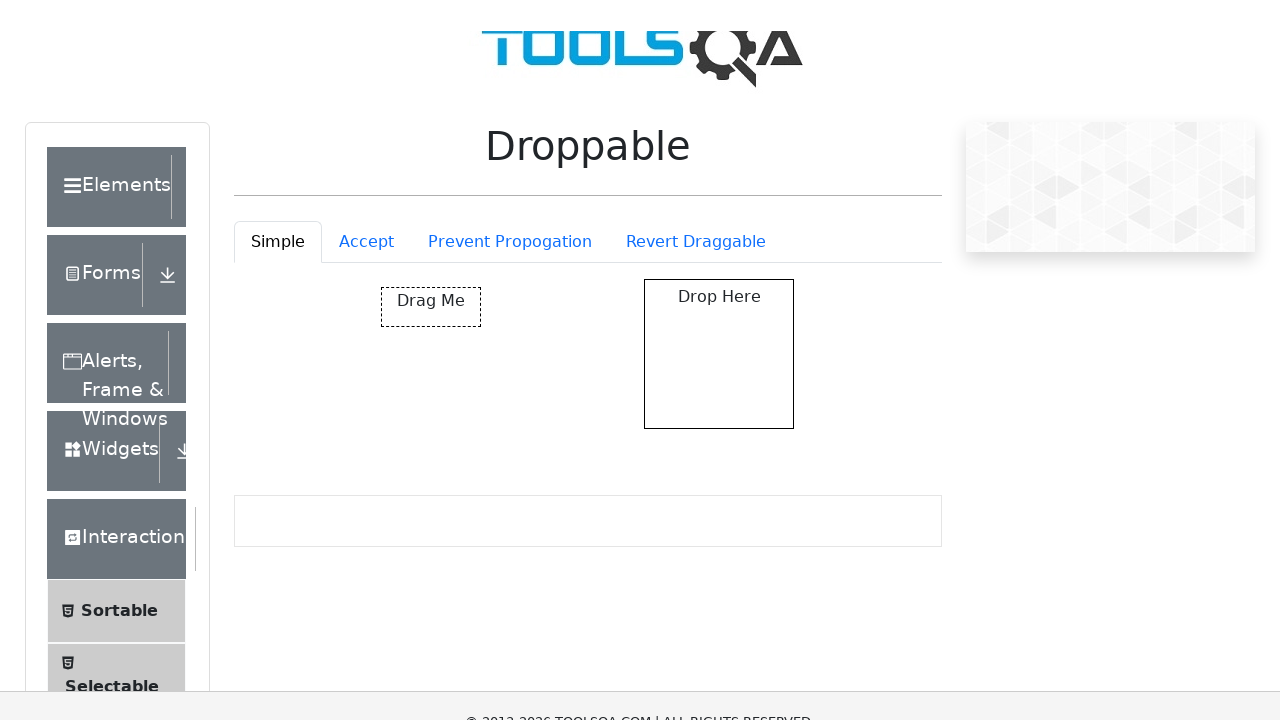

Clicked on the Revert Draggable tab at (696, 44) on #droppableExample-tab-revertable
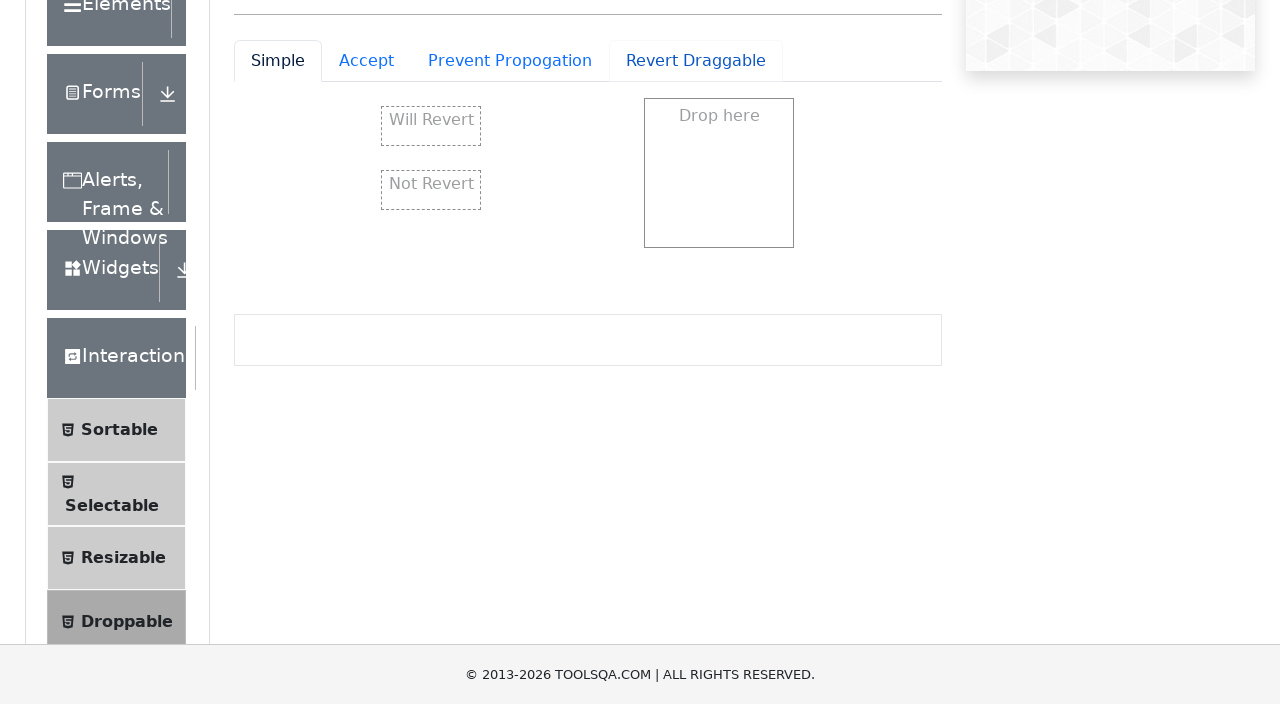

Waited for Not Revertable element to become visible
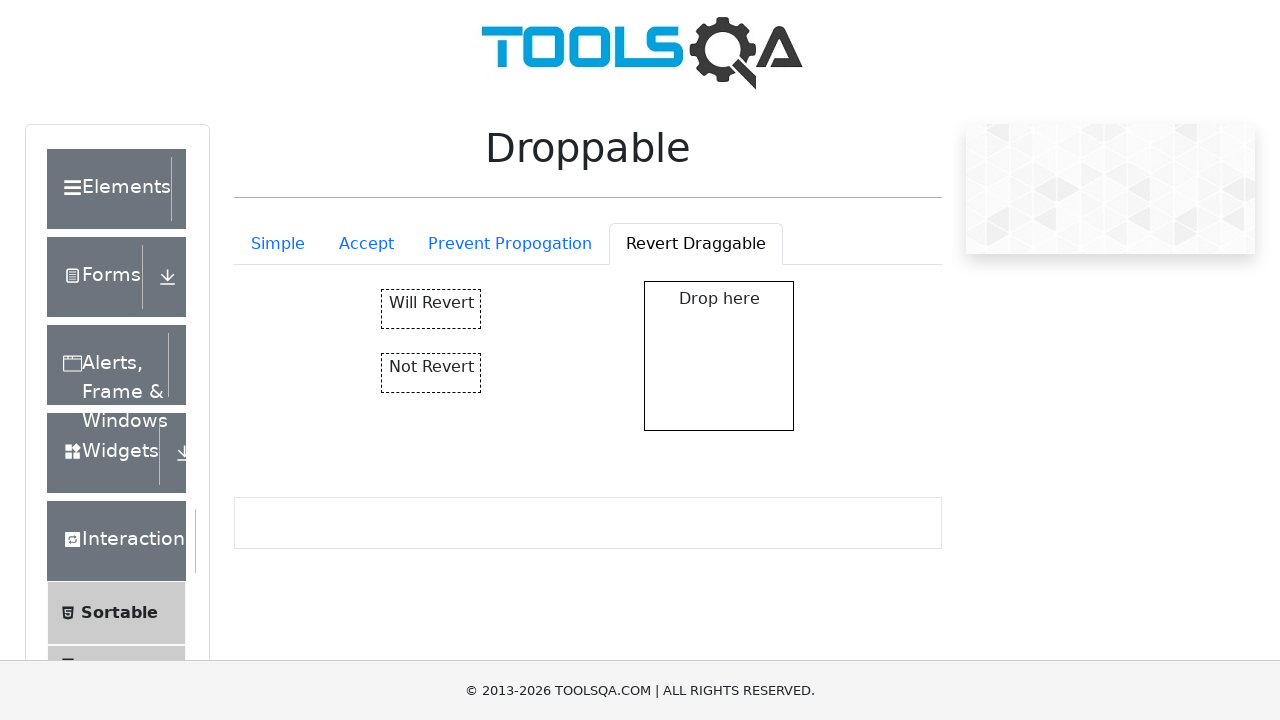

Dragged the Not Revertable element to the drop zone at (719, 356)
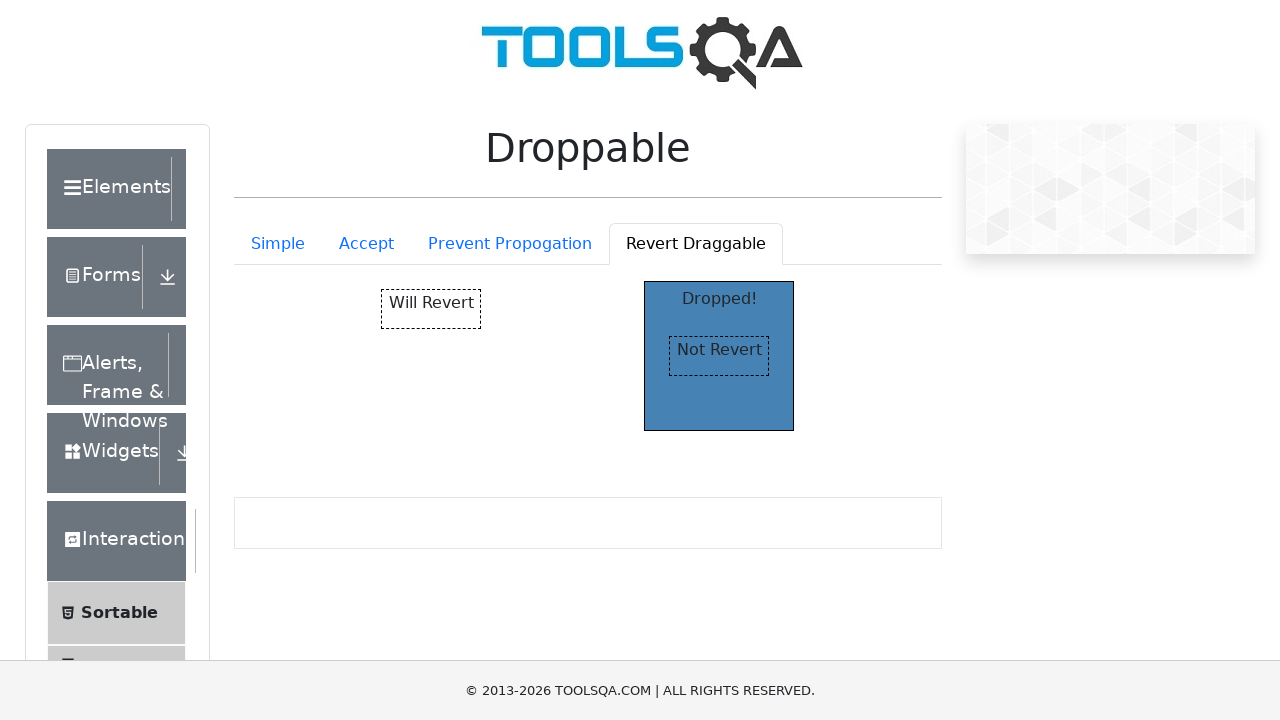

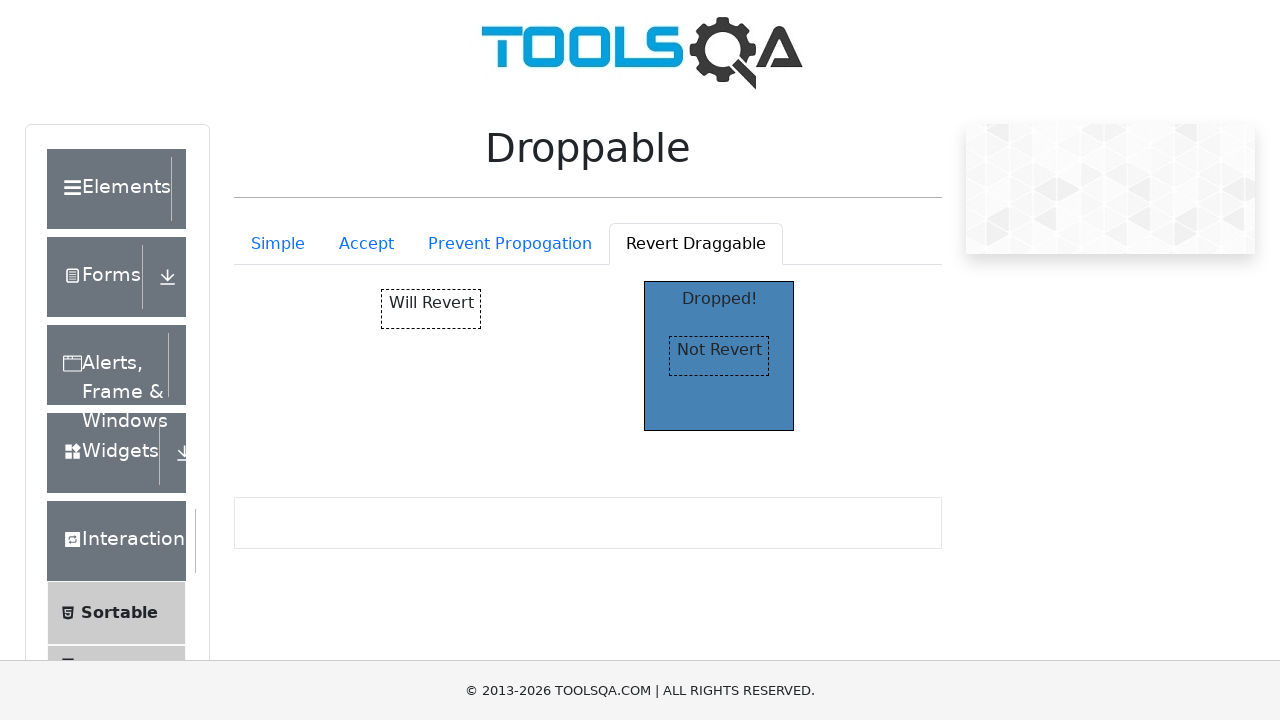